Tests dropdown selection functionality by navigating through menu items and selecting options from different dropdown types

Starting URL: https://www.leafground.com/select.xhtml

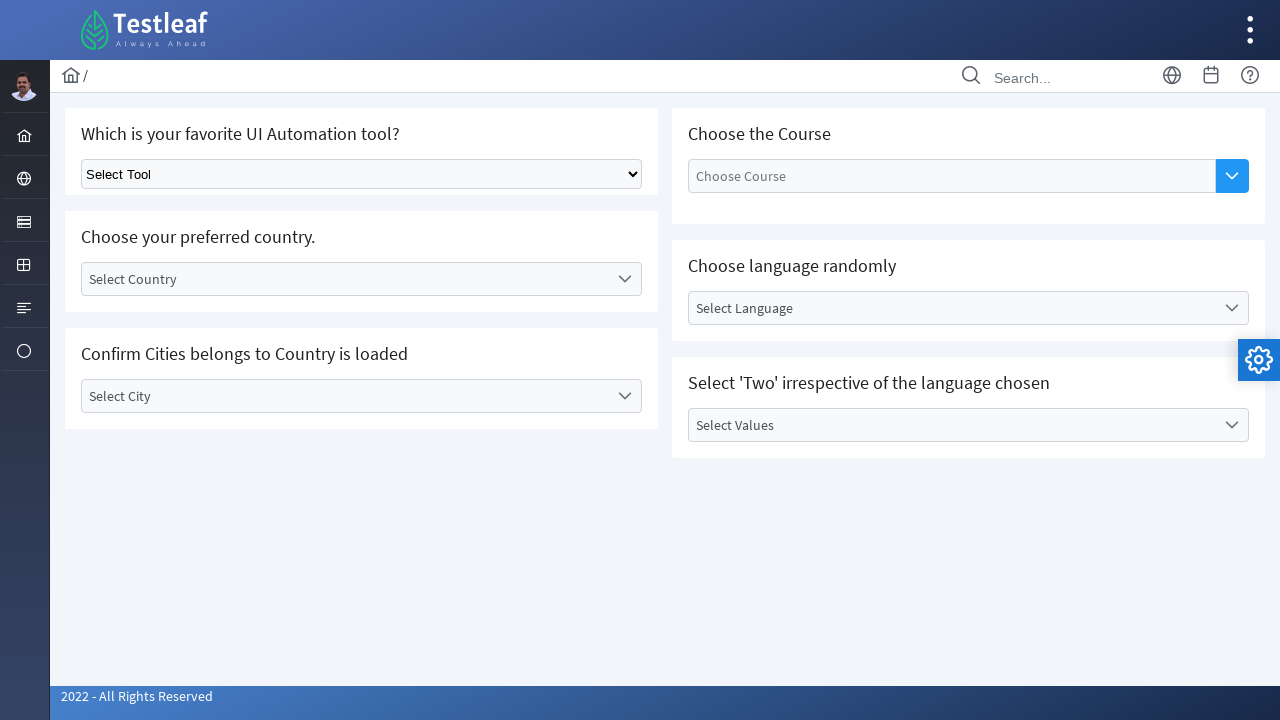

Clicked on menu icon to open navigation at (24, 222) on //*[@id="menuform:j_idt38"]/a/i[1]
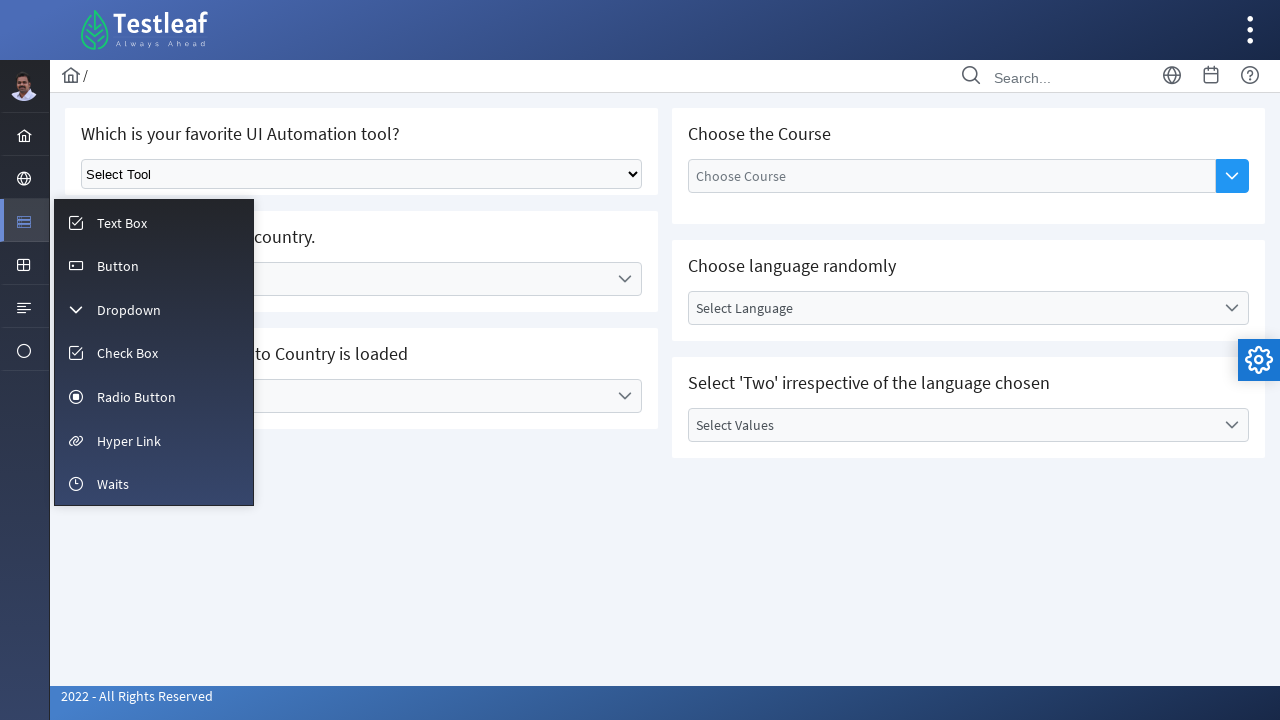

Clicked on dropdown menu item at (129, 310) on xpath=//li[@id='menuform:m_dropdown']//a/span
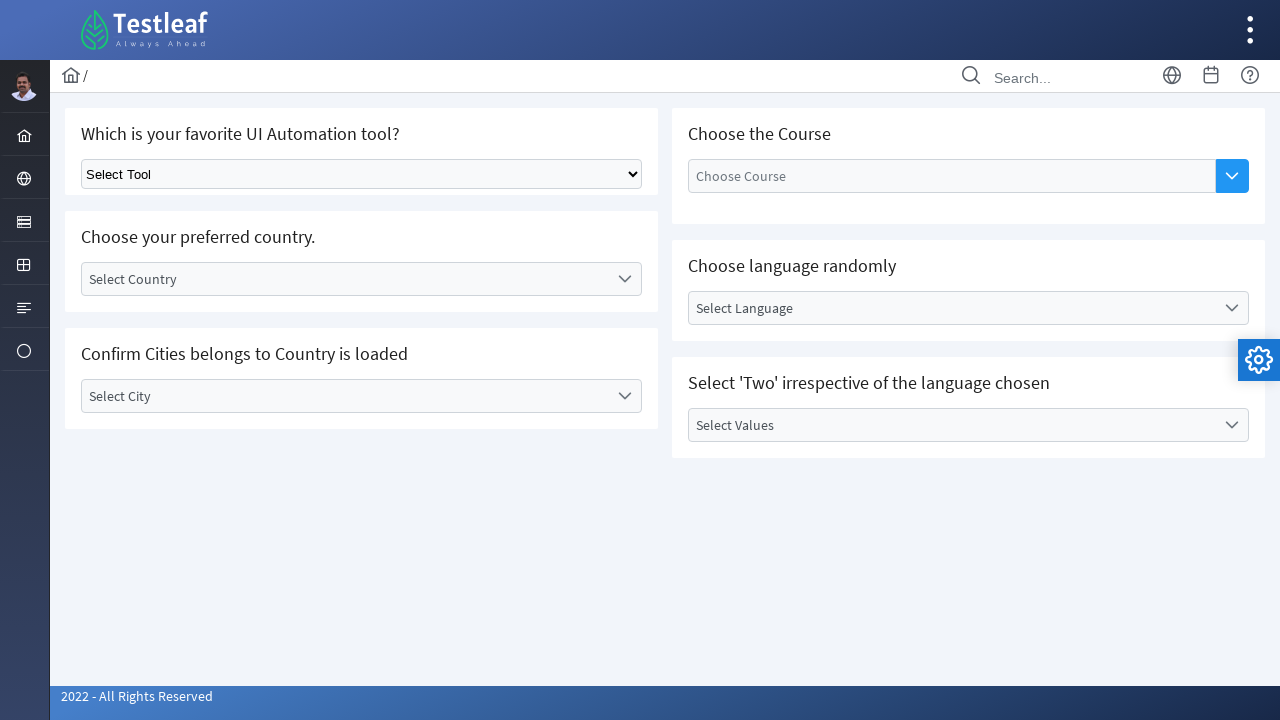

Selected second option from standard HTML select dropdown on //form[@id='j_idt87']/div/div/div/div/div/select
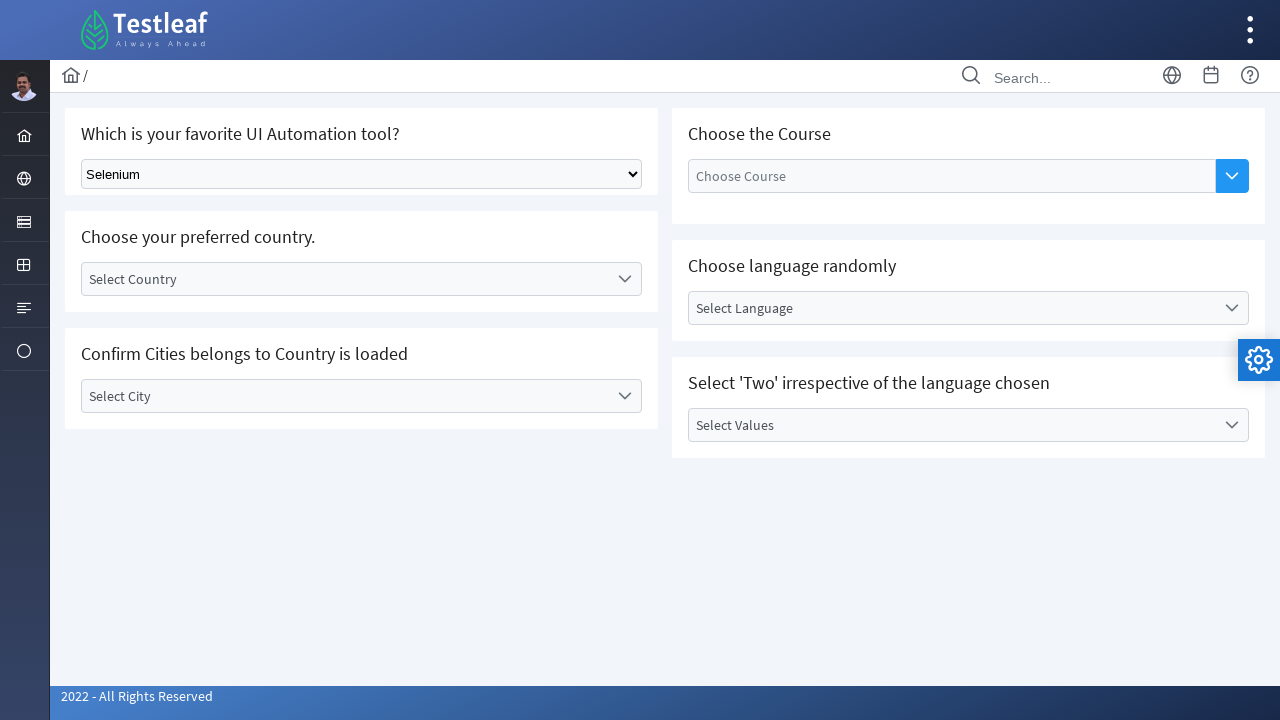

Waited 2 seconds for dropdown interaction to complete
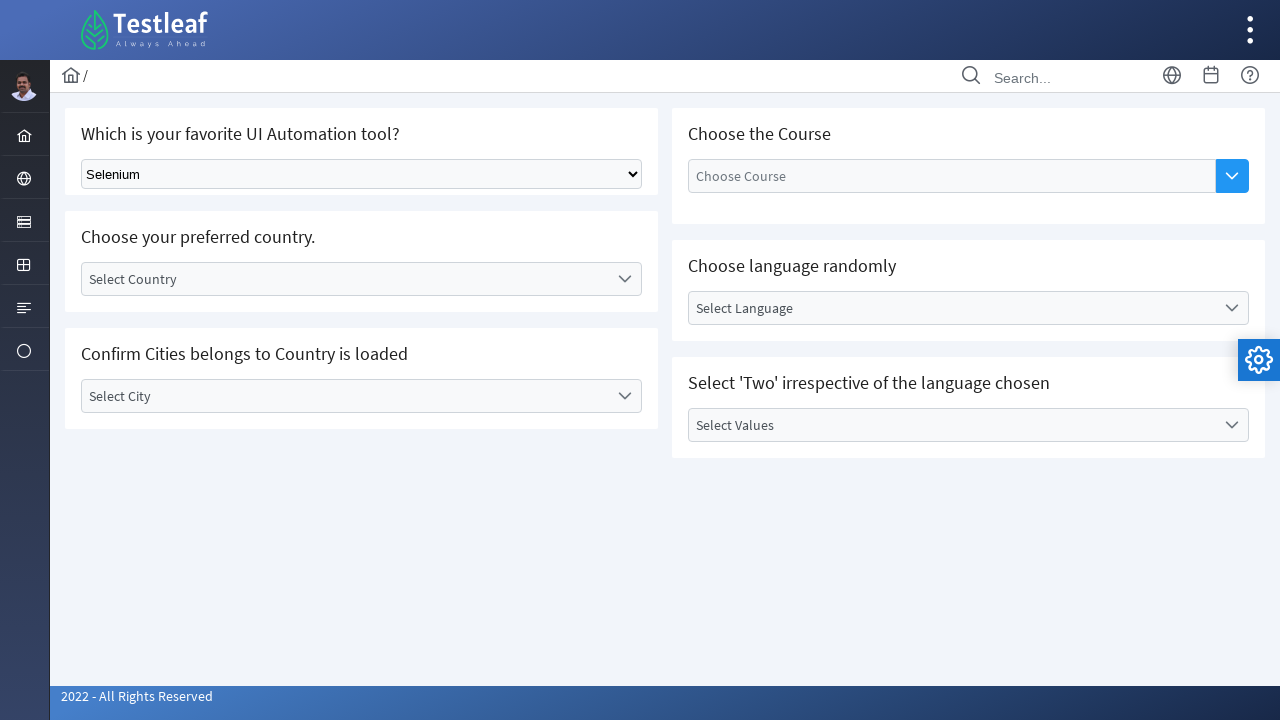

Clicked on country dropdown to open the list at (345, 279) on //*[@id="j_idt87:country_label"]
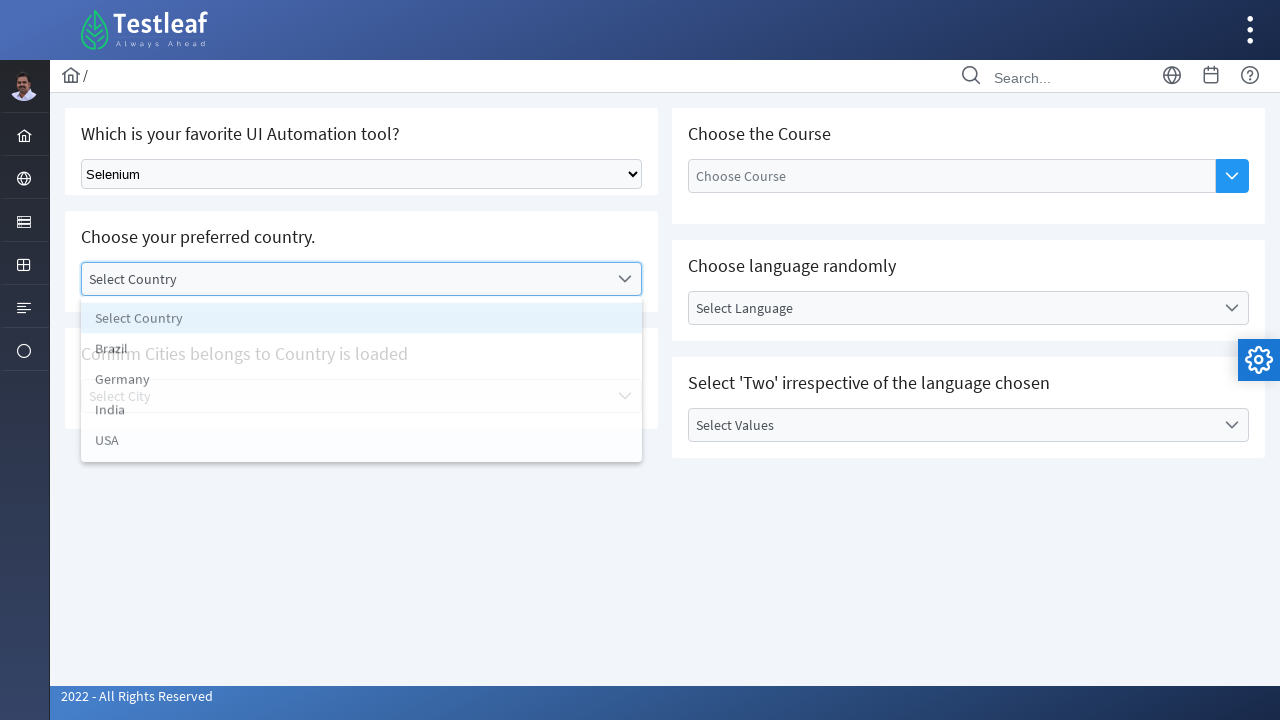

Selected the 4th country option from the dropdown list at (362, 415) on xpath=//ul[@id='j_idt87:country_items']/li[4]
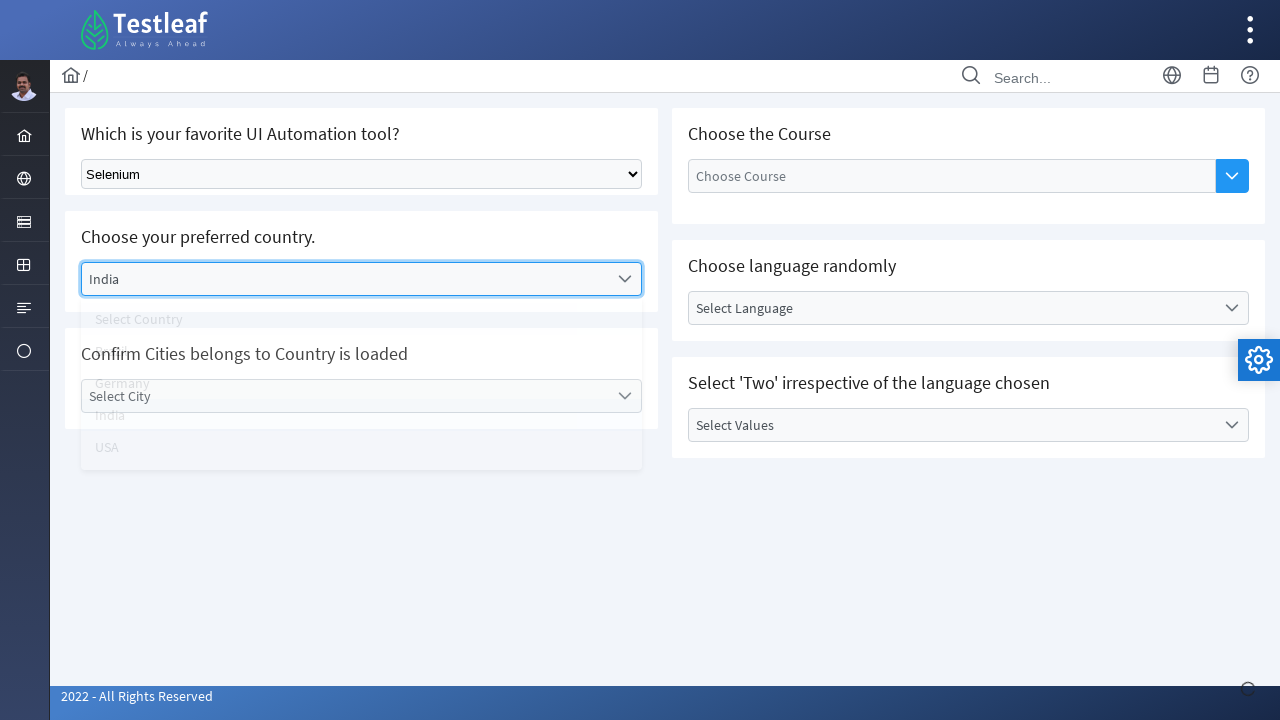

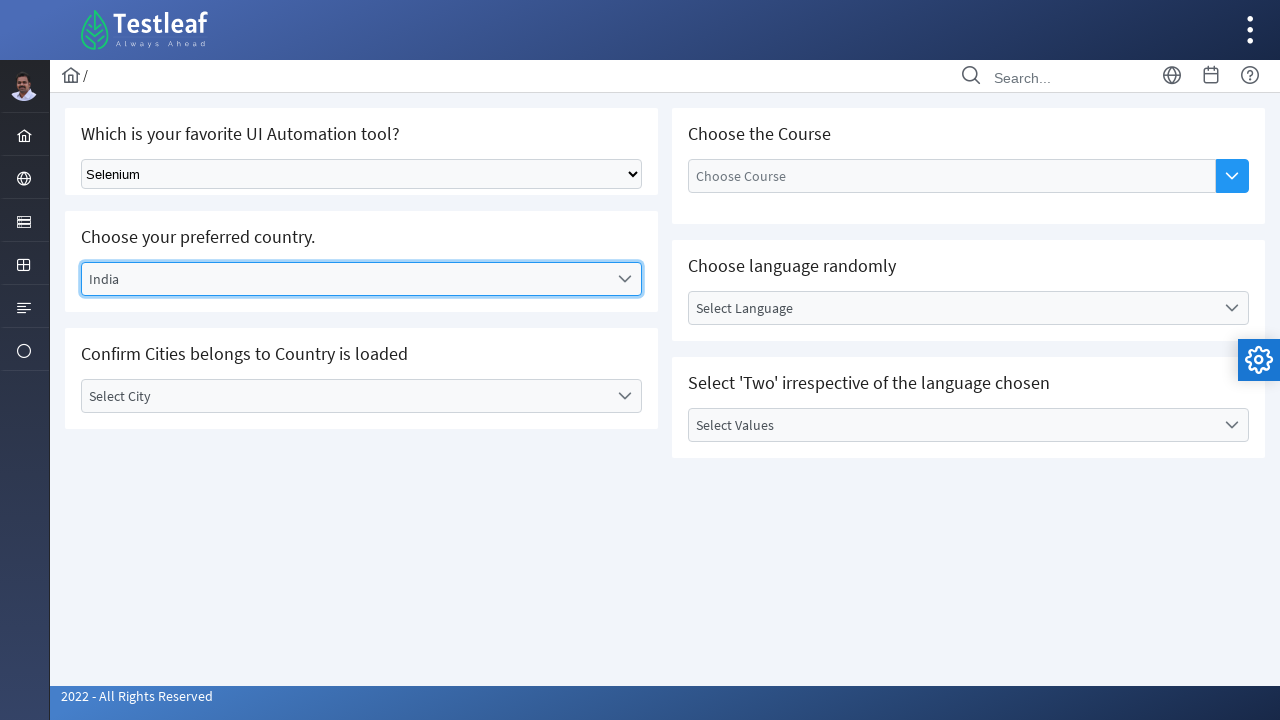